Tests JavaScript alert functionality by clicking a button that triggers a JS confirm dialog on the Heroku test application

Starting URL: http://the-internet.herokuapp.com/javascript_alerts

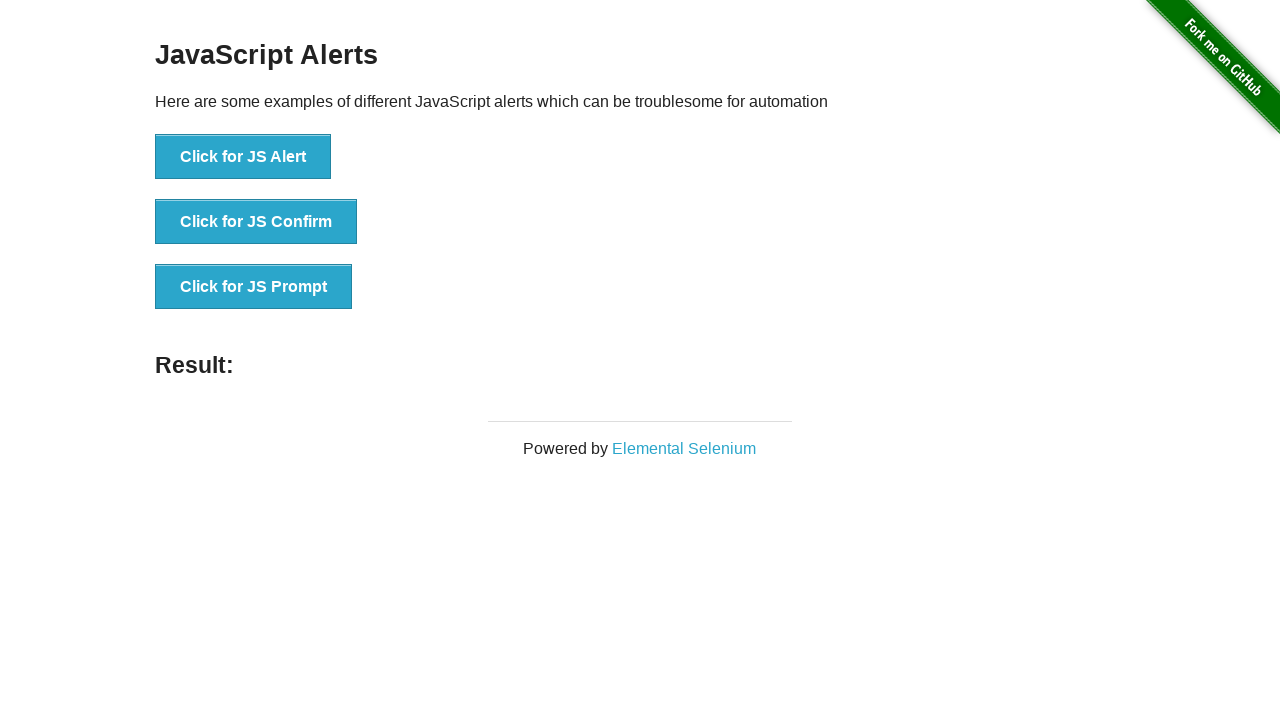

Clicked the JS Confirm button to trigger confirm dialog at (256, 222) on xpath=//*[@id='content']/div/ul/li[2]/button
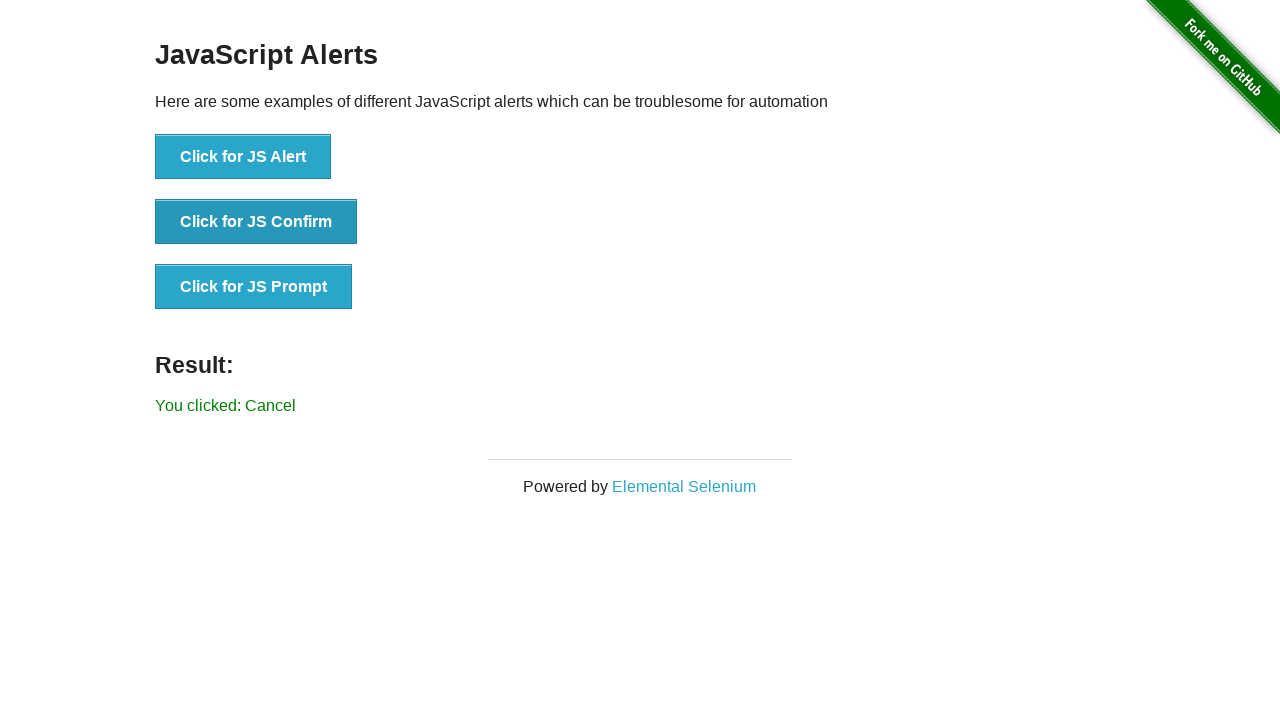

Set up dialog handler to accept the confirm dialog
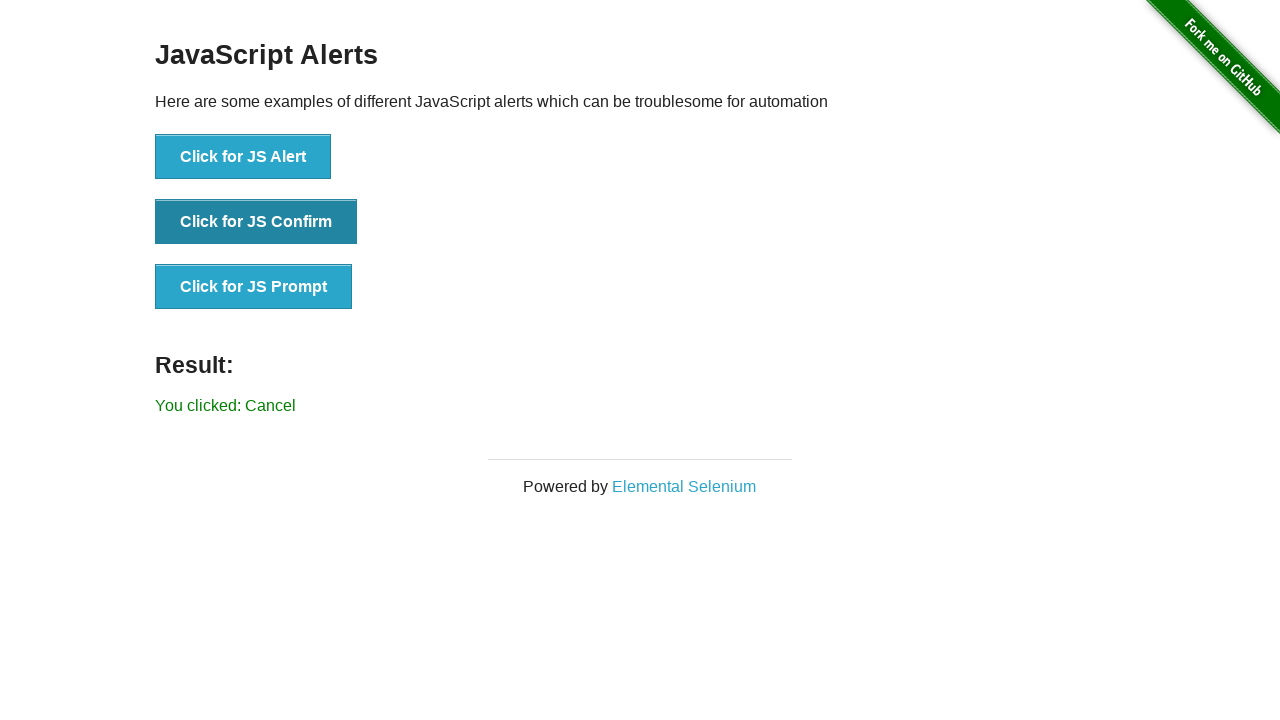

Waited 1 second for dialog interaction to complete
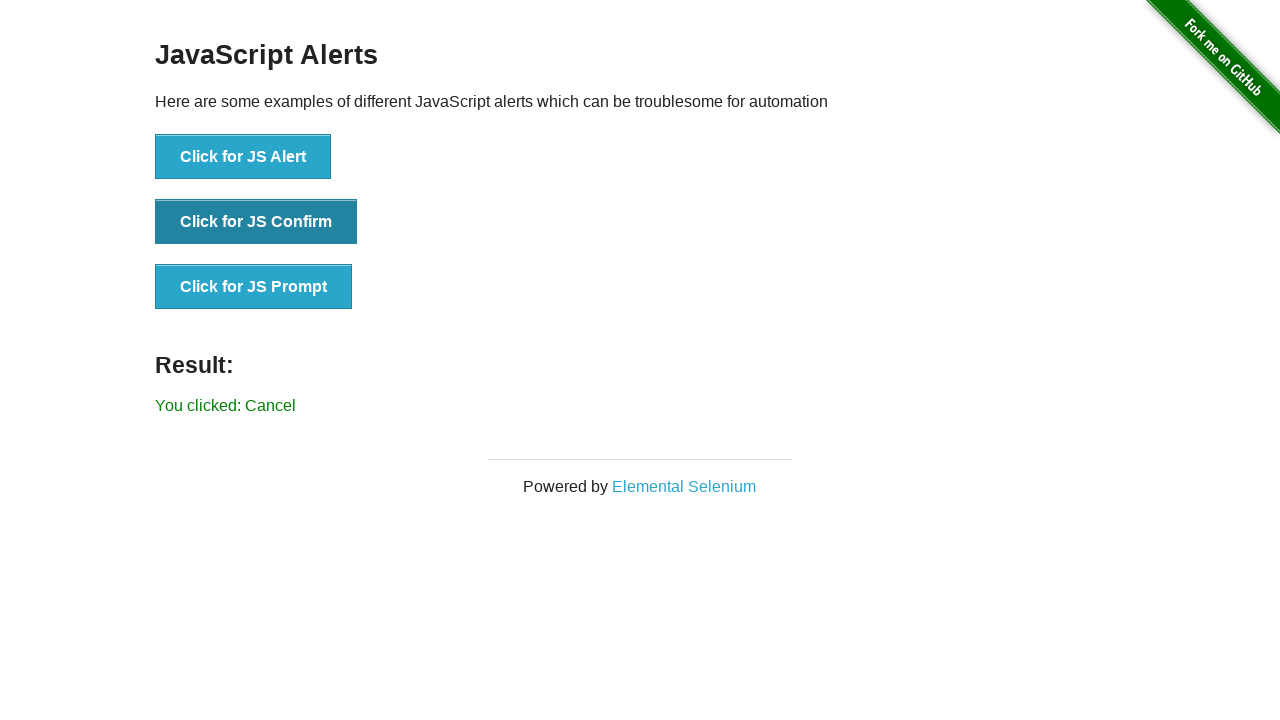

Verified result text appeared on page
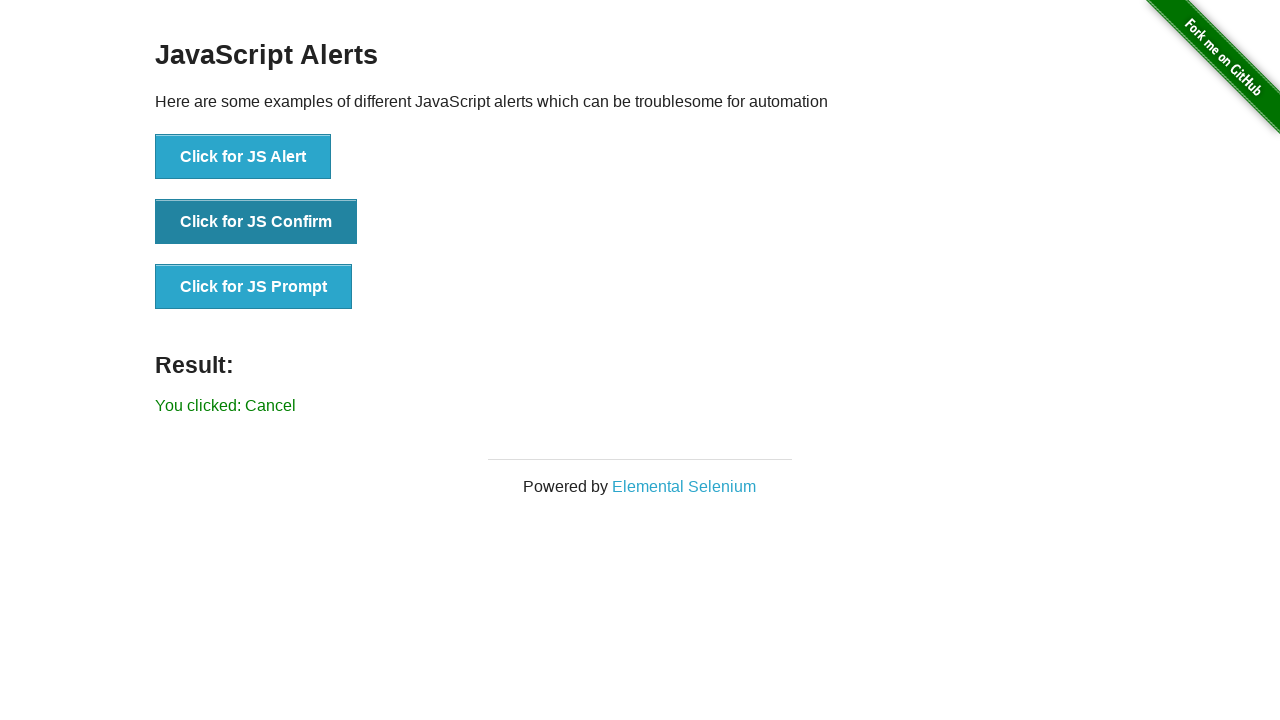

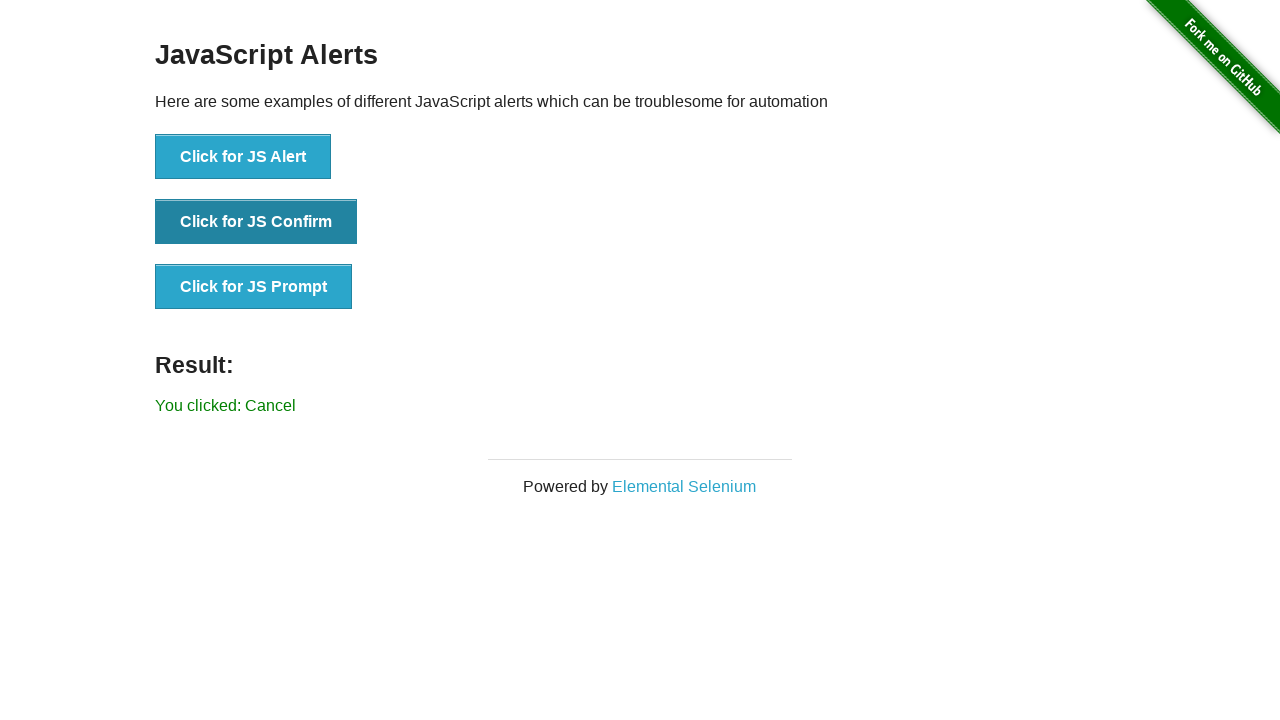